Tests checkbox functionality by checking their initial states and toggling the first checkbox

Starting URL: https://the-internet.herokuapp.com/checkboxes

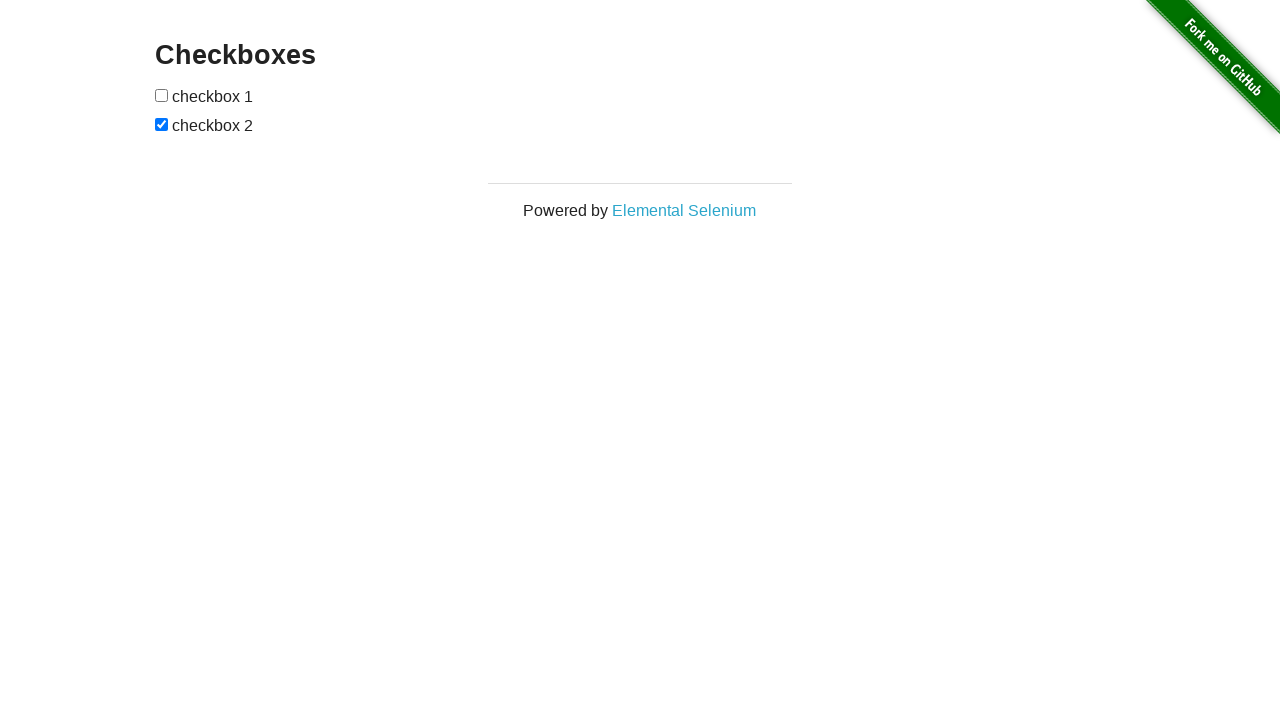

Located first checkbox element
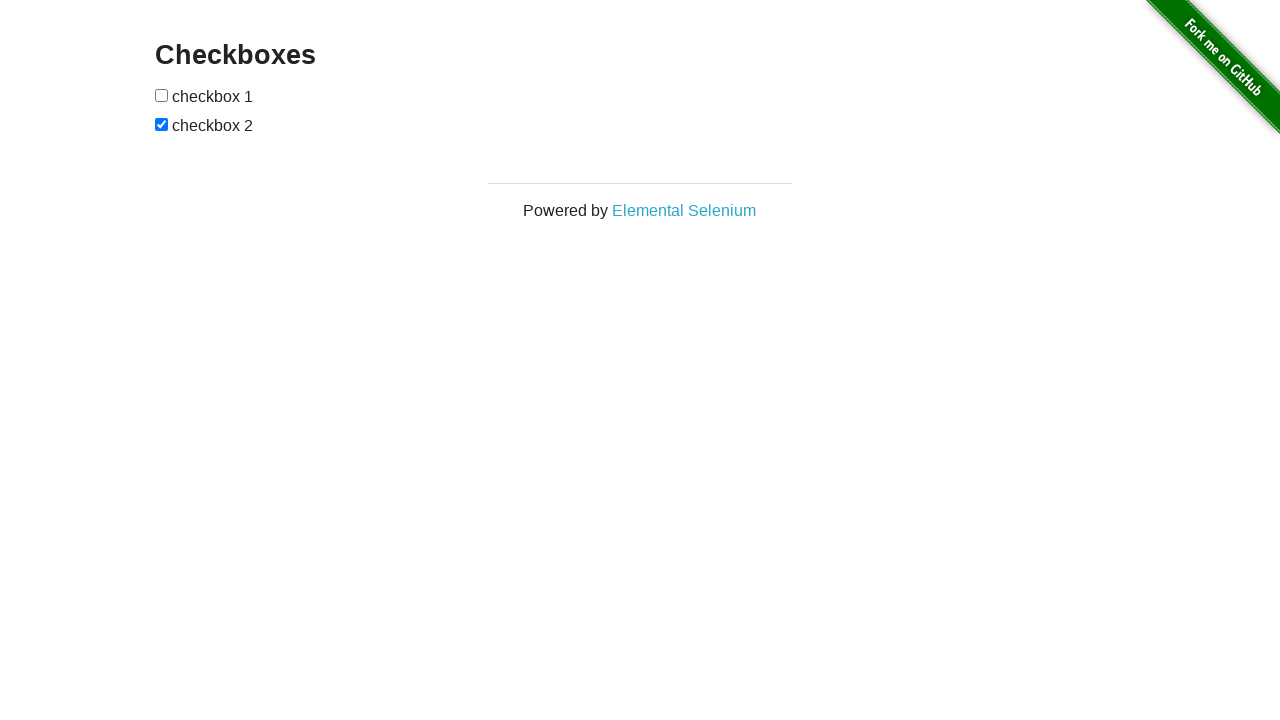

Located second checkbox element
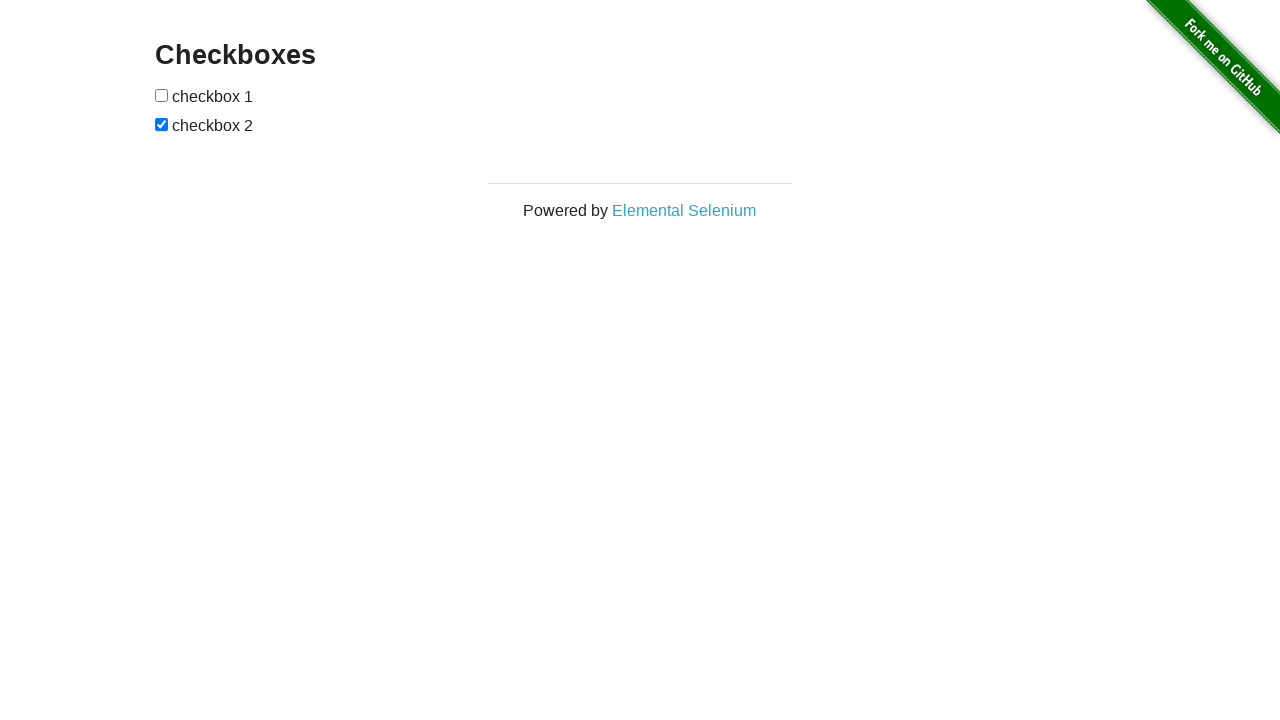

Checked initial state of first checkbox: False
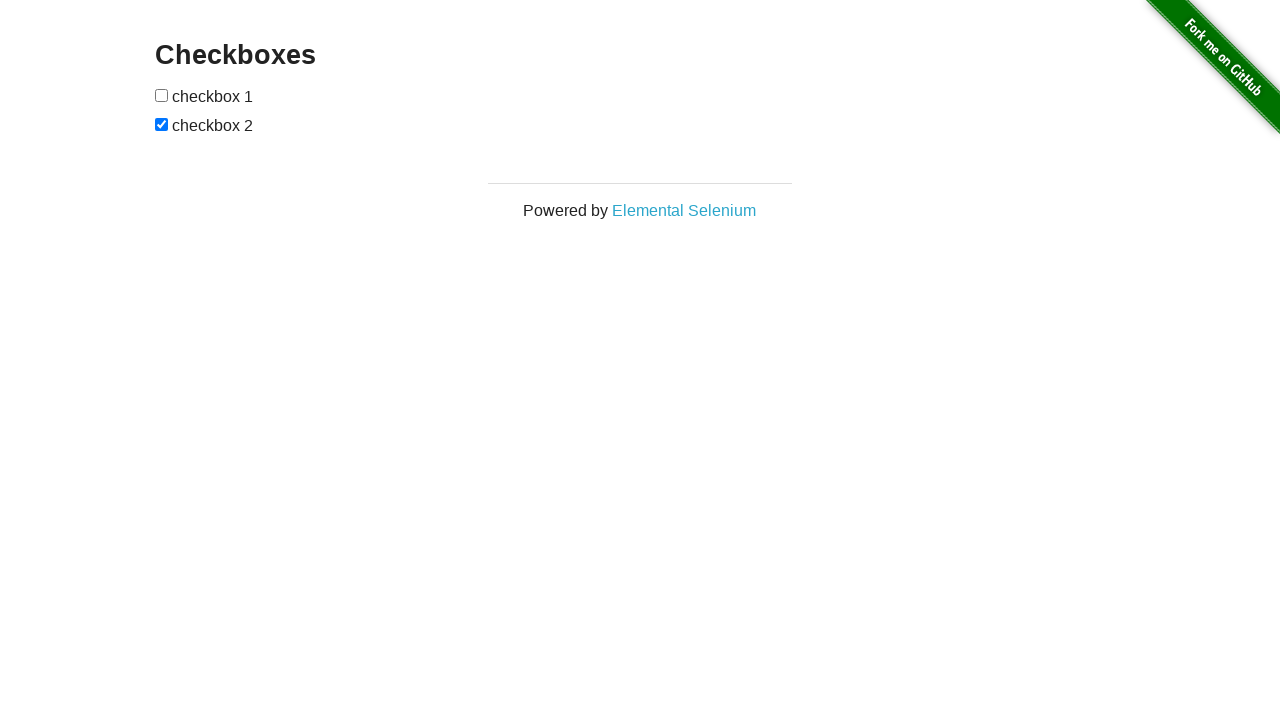

Checked initial state of second checkbox: True
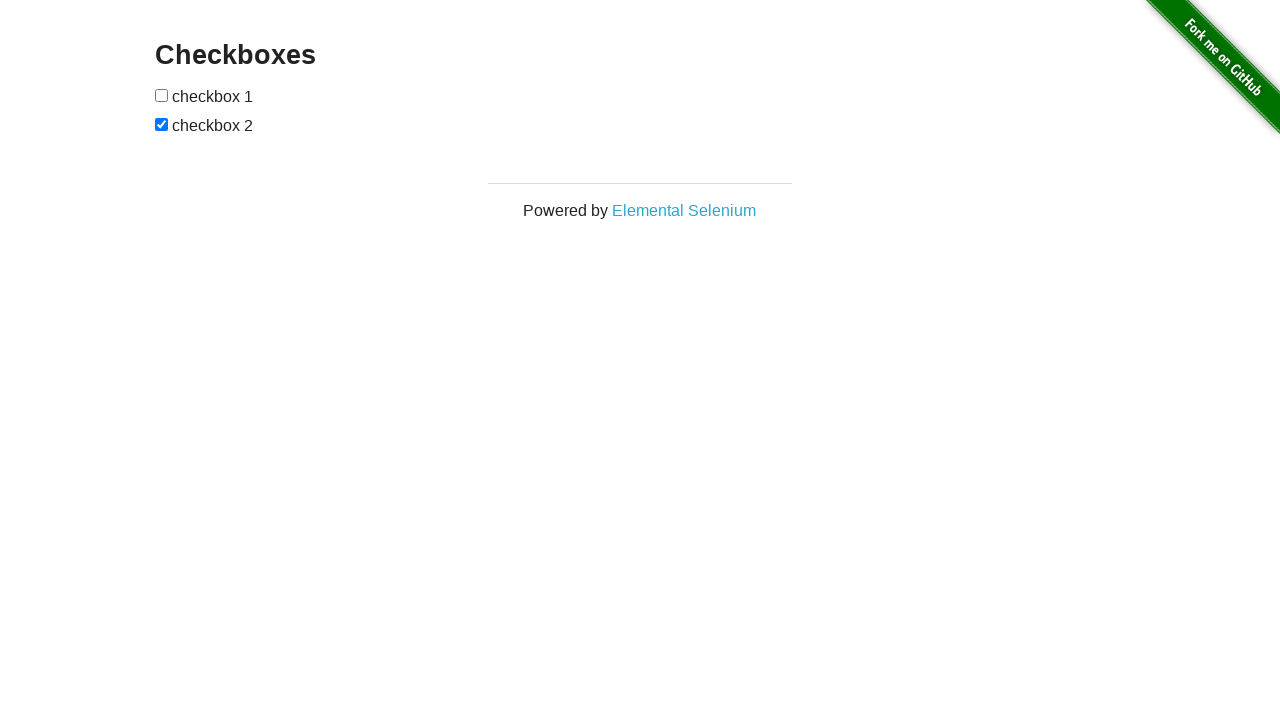

Clicked first checkbox to toggle its state at (162, 95) on (//*[@id='checkboxes']/input)[1]
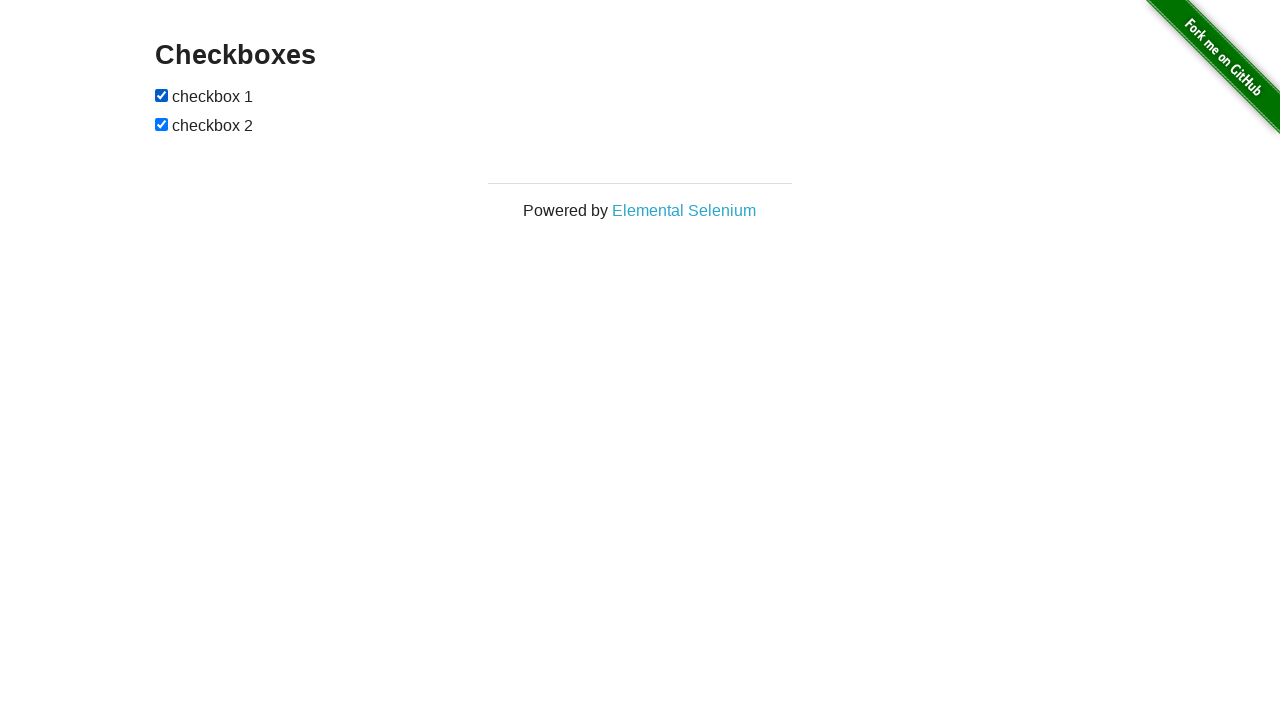

Verified first checkbox state after click: True
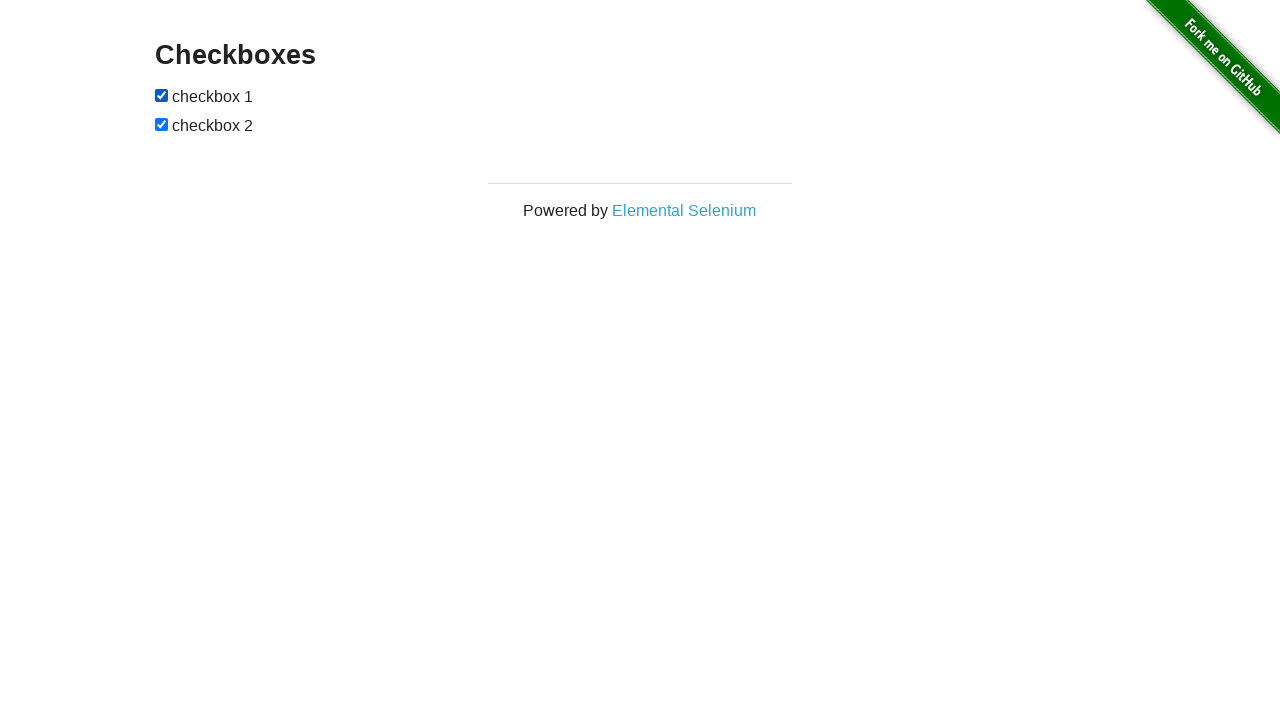

Verified first checkbox visibility: True
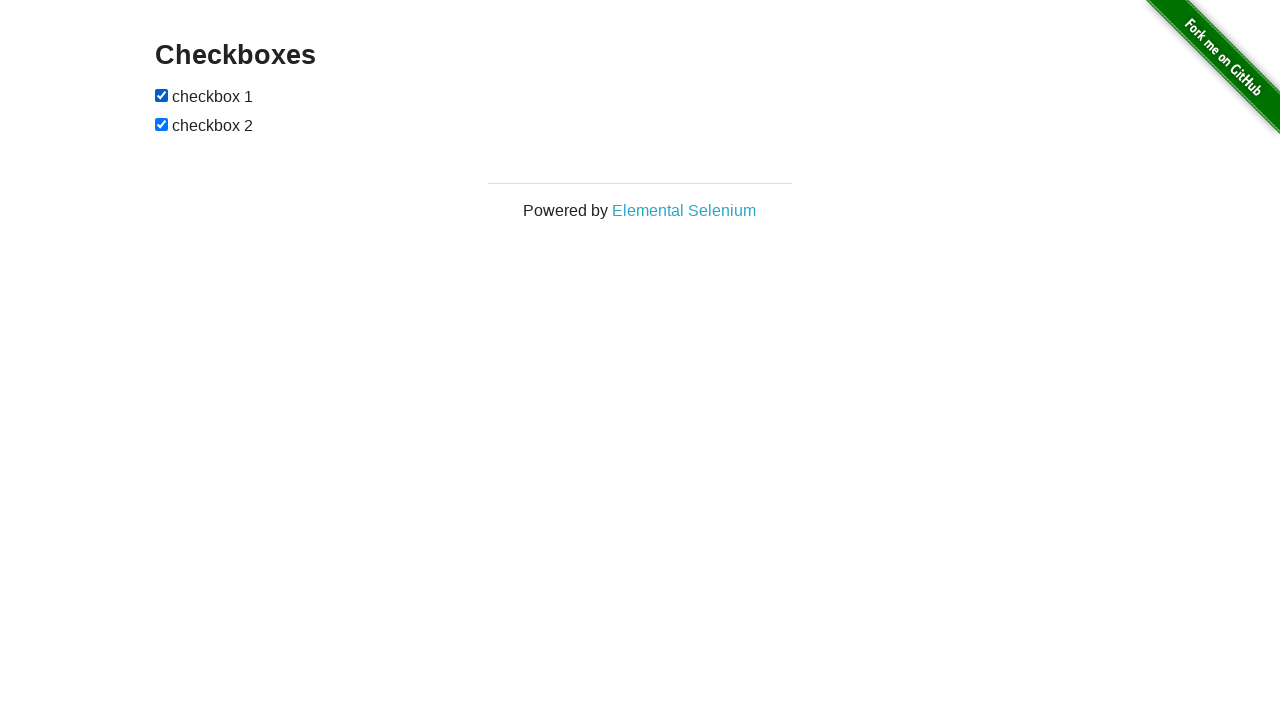

Verified first checkbox is enabled: True
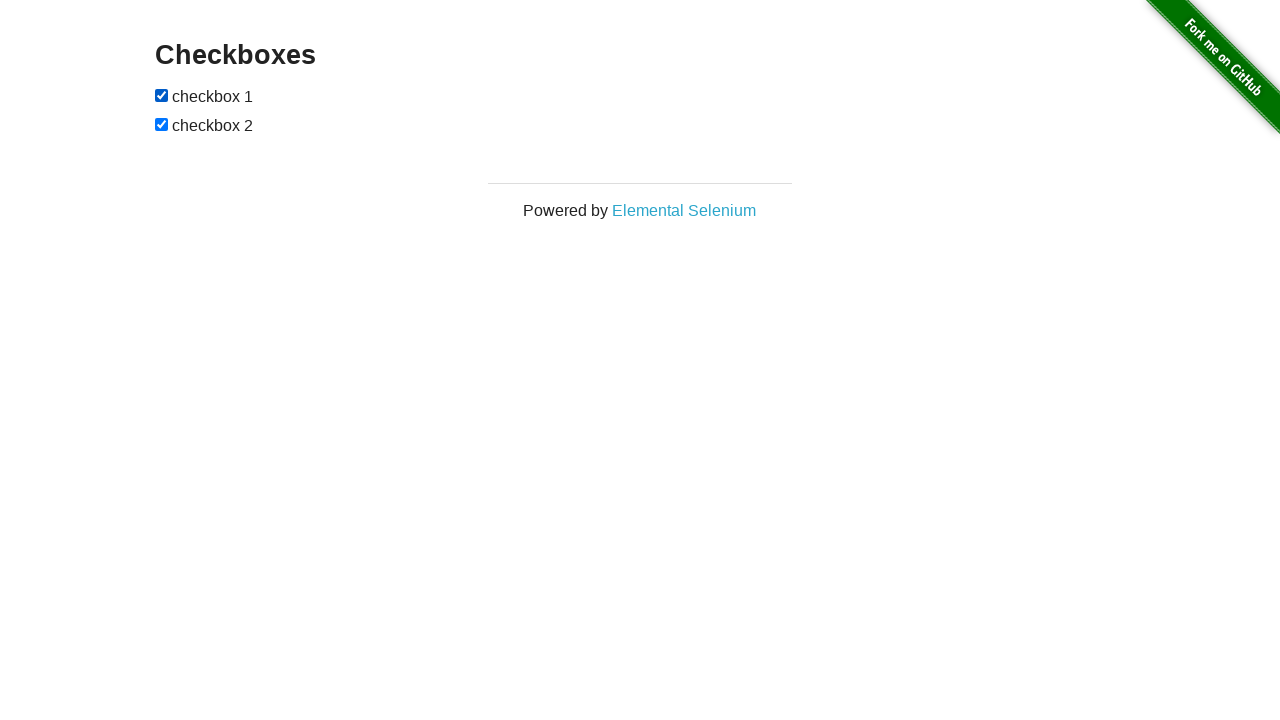

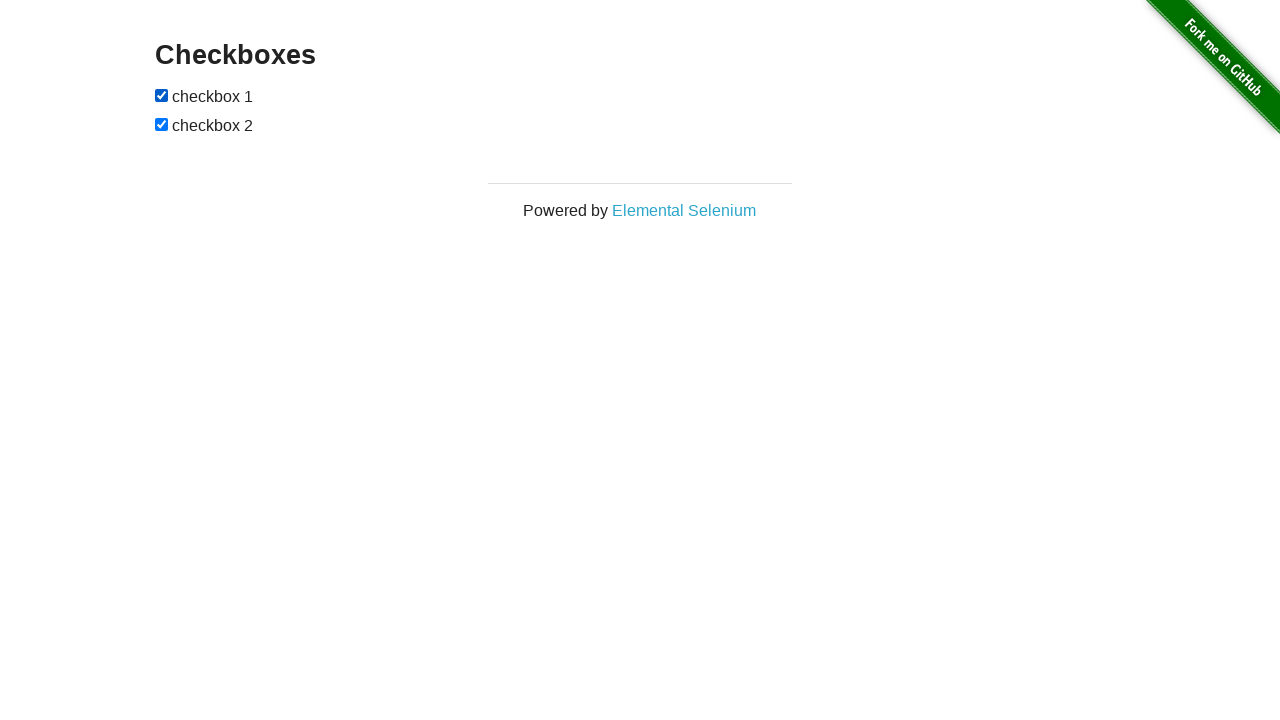